Tests search functionality on WebstaurantStore by searching for "stainless work table", scrolling through results, and adding items containing "table" in the title to the cart.

Starting URL: https://www.webstaurantstore.com/

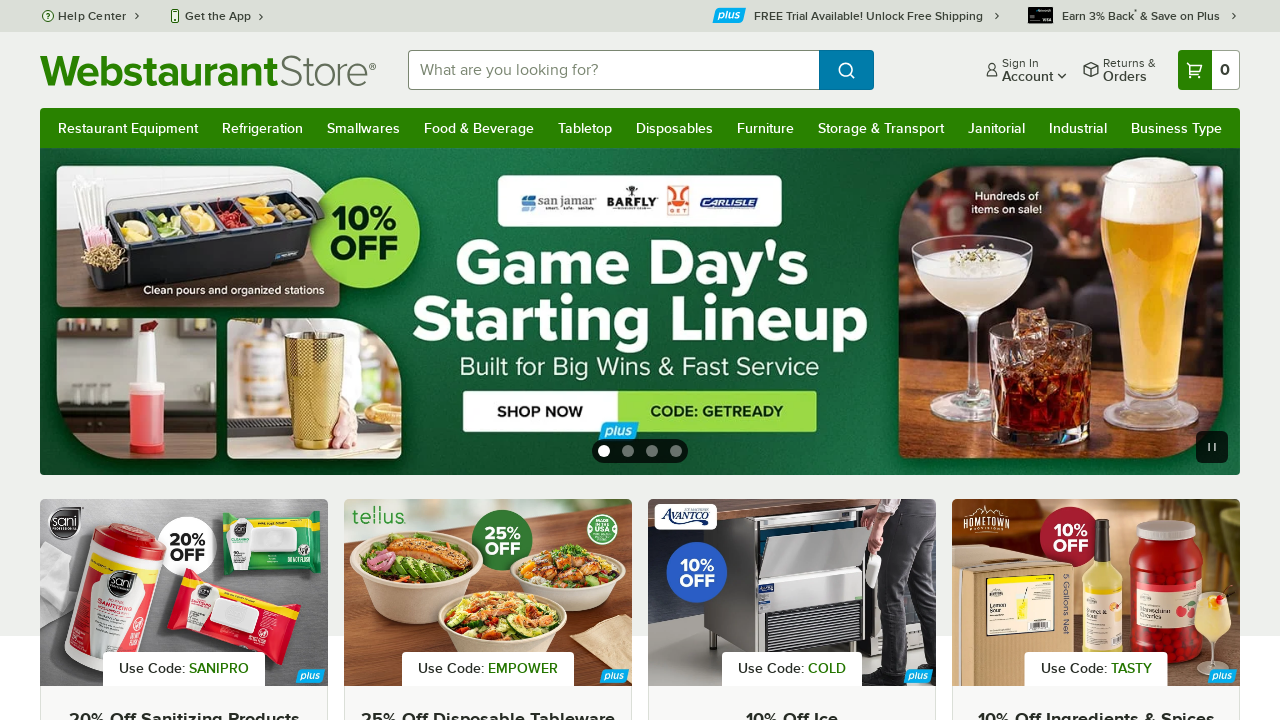

Filled search box with 'stainless work table' on #searchval
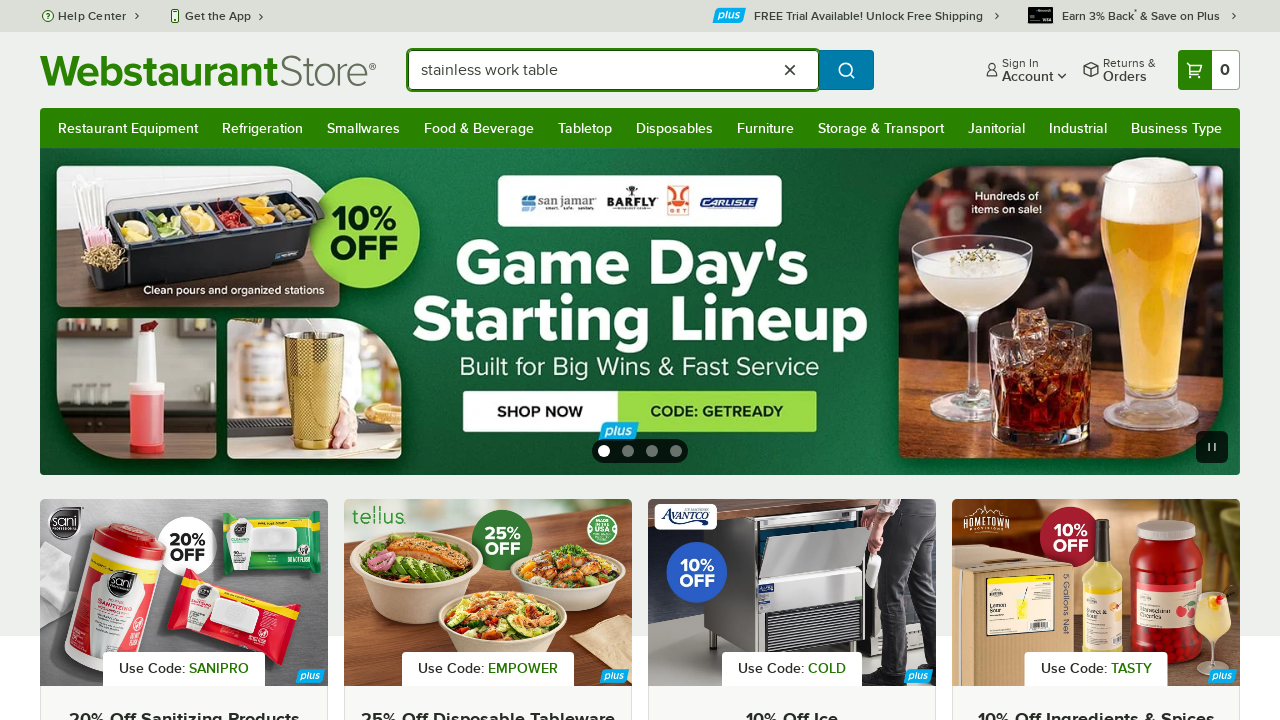

Pressed Enter to submit search
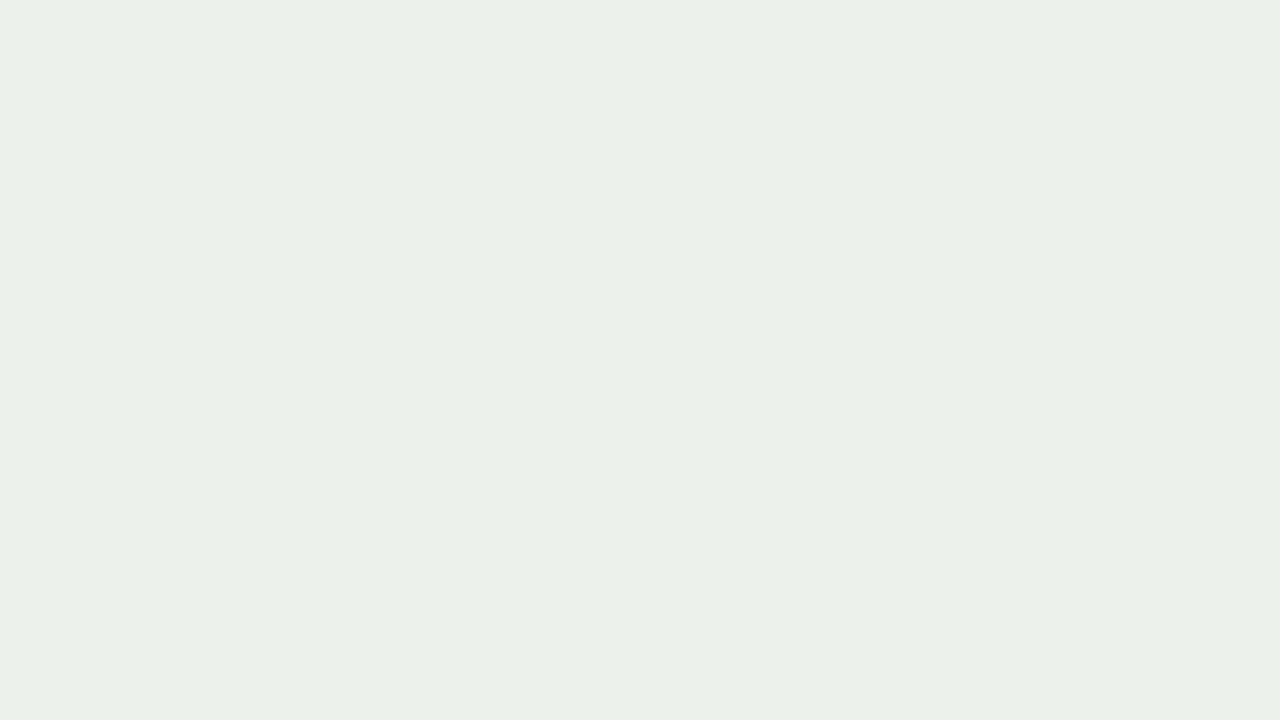

Search results loaded
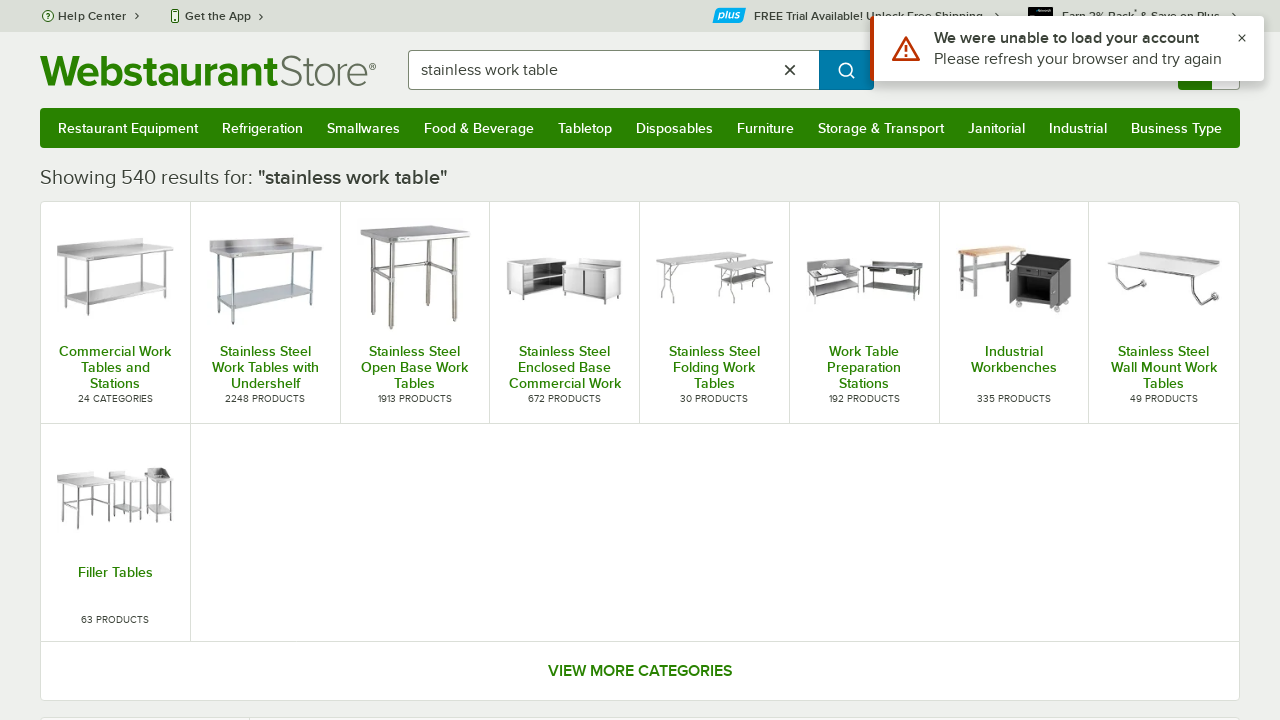

Scrolled to bottom of page to load all results
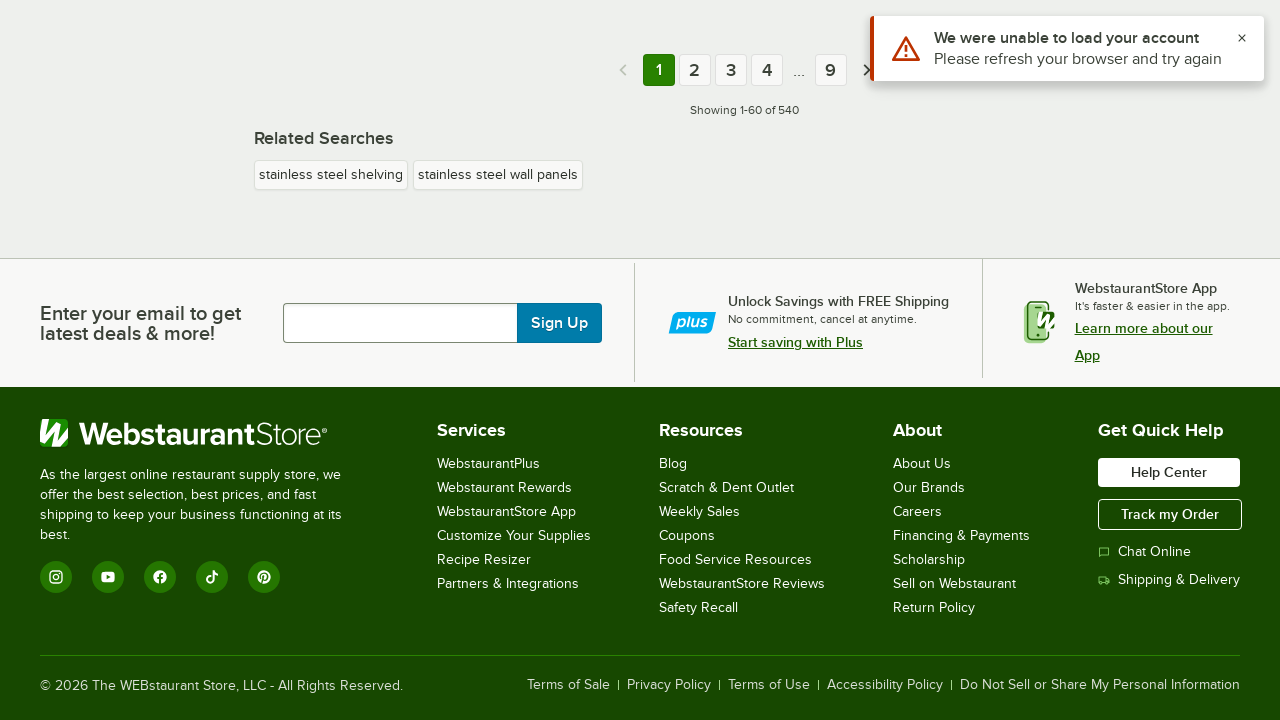

Waited for lazy-loaded content
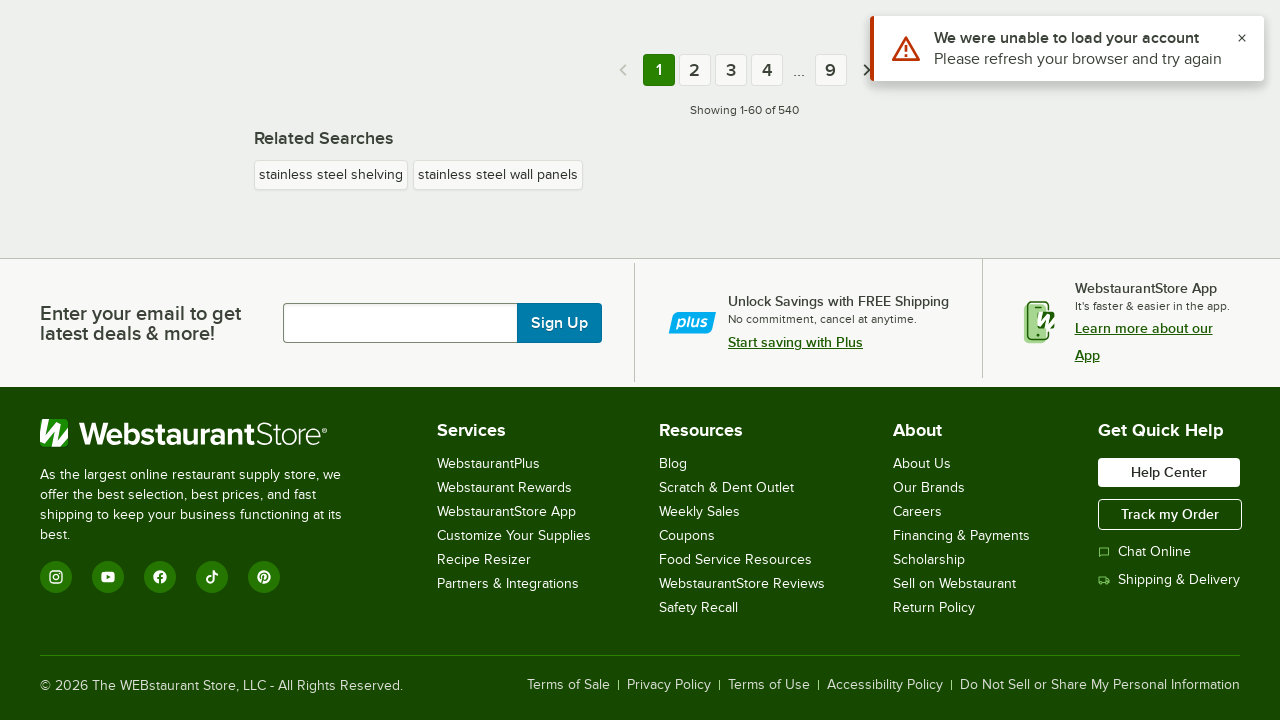

Found 60 product containers
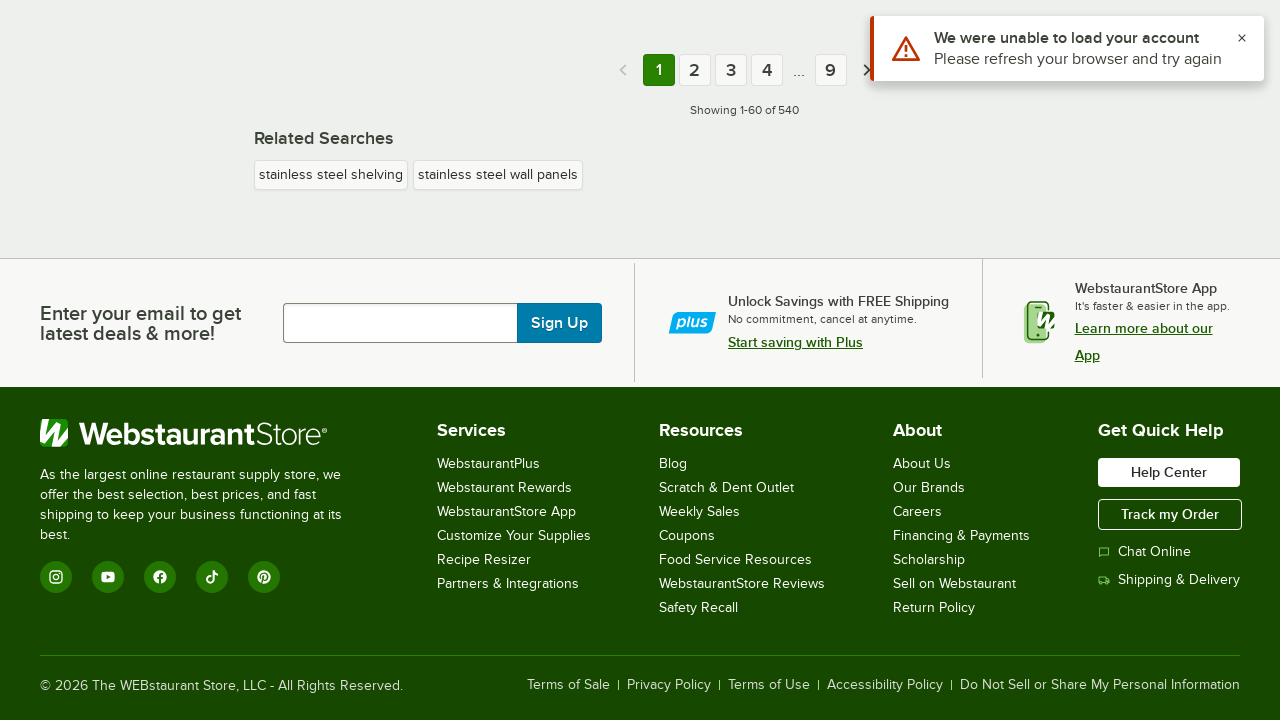

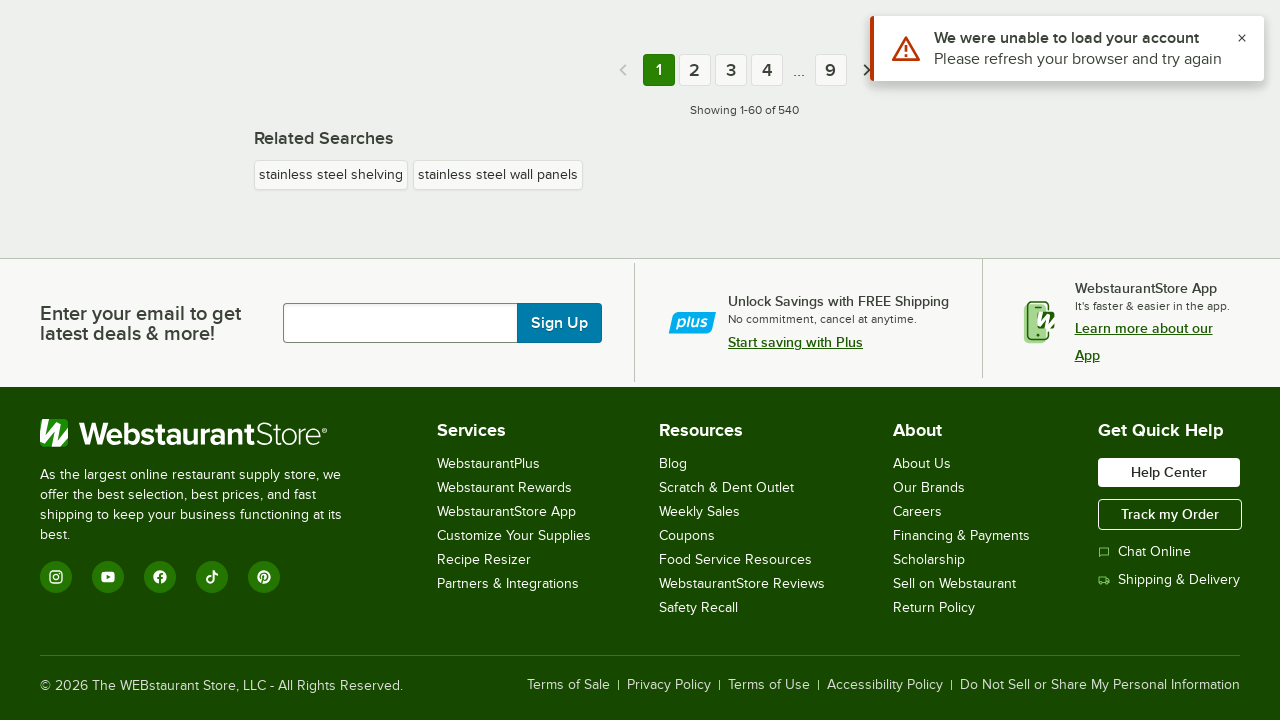